Demonstrates various scrolling techniques including scrolling by pixels, scrolling to a specific element, and scrolling to the bottom of the page on a demo website.

Starting URL: https://demoqa.com/alerts

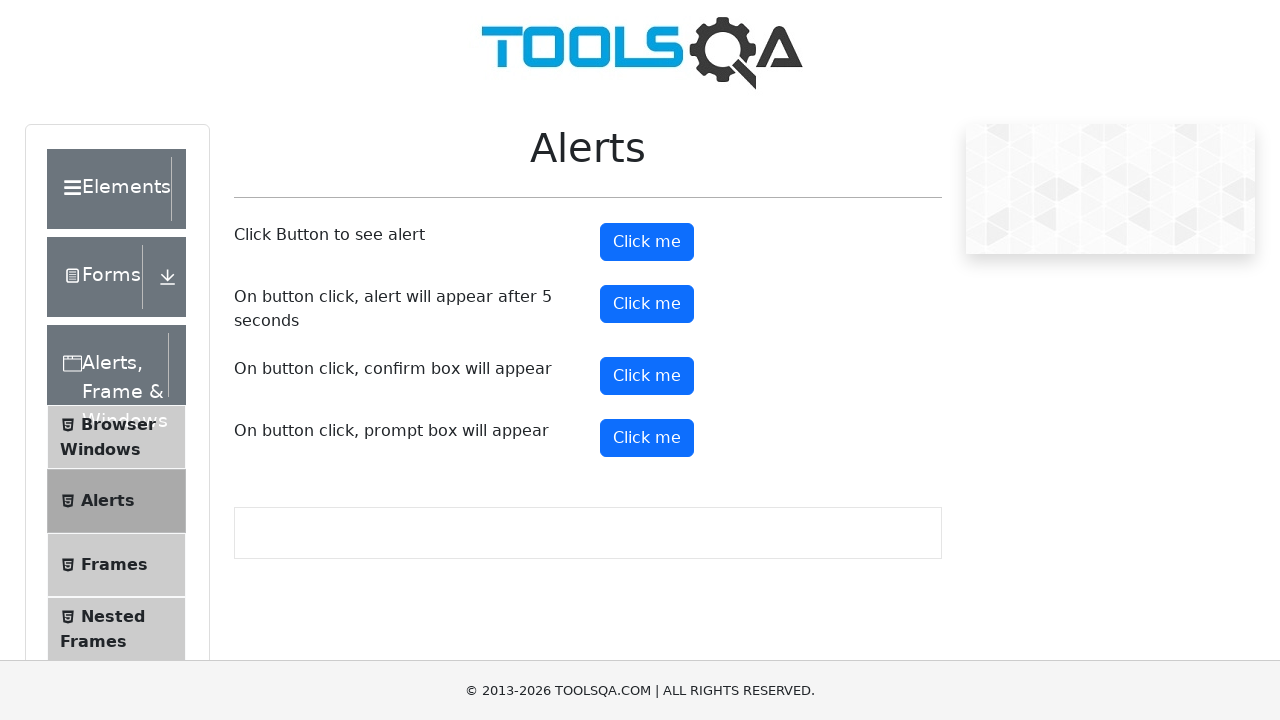

Waited for page to reach domcontentloaded state
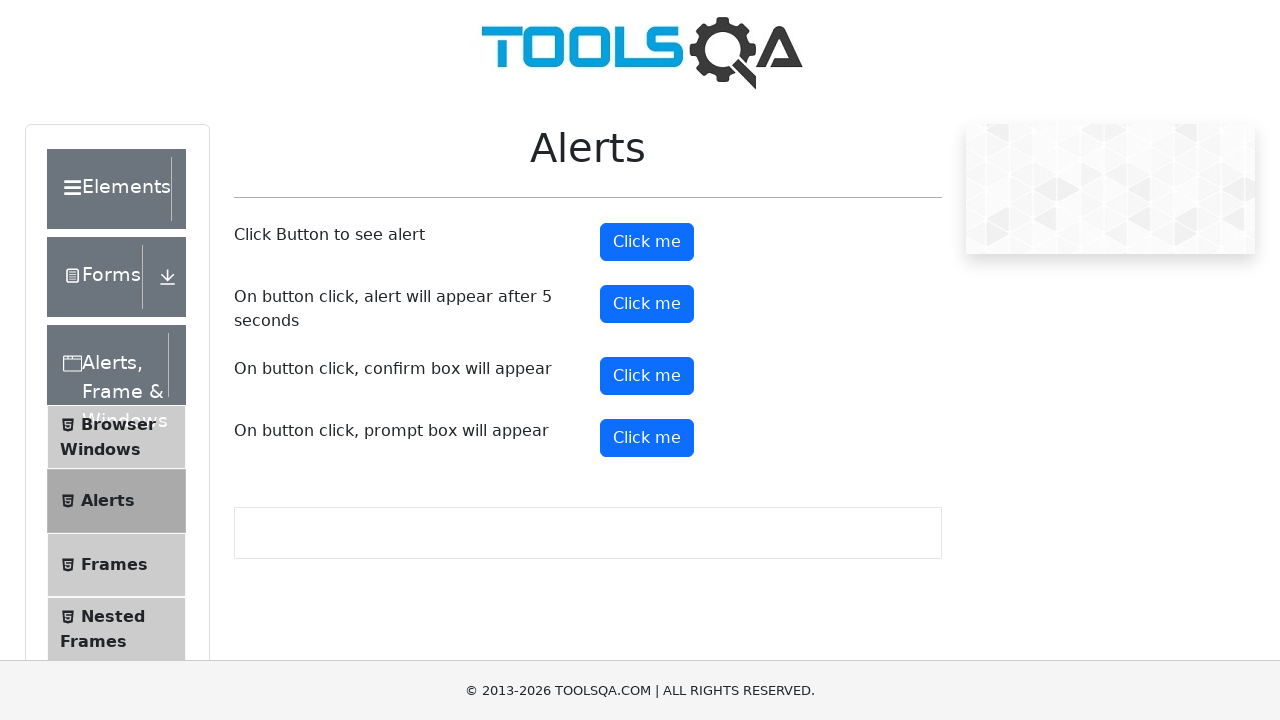

Scrolled down by 450 pixels
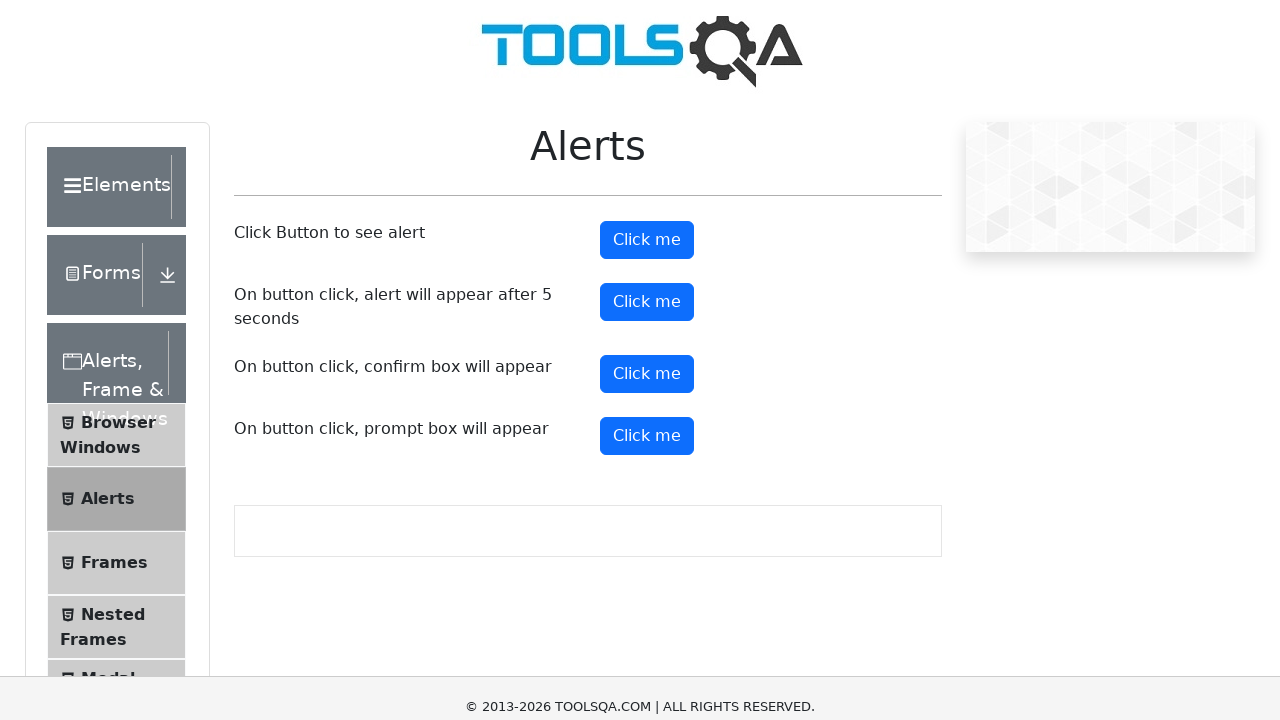

Waited 1 second to observe scroll position
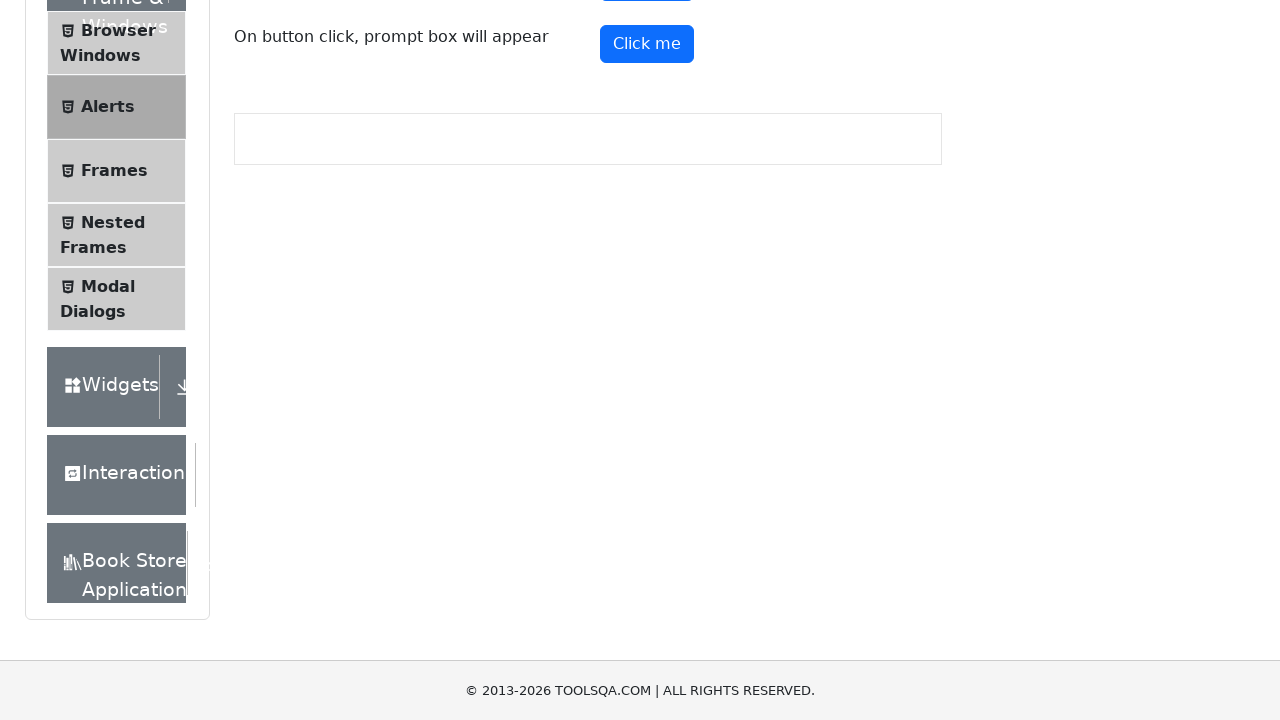

Scrolled up by 250 pixels
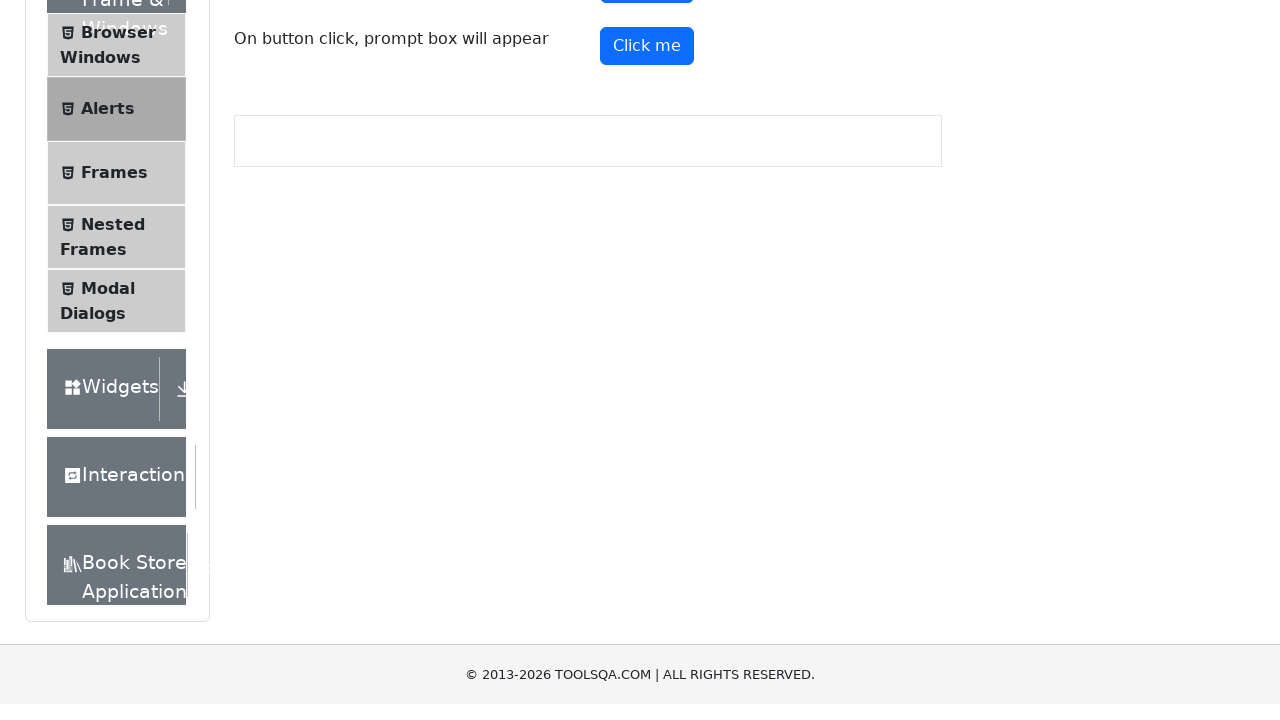

Located the confirm button element
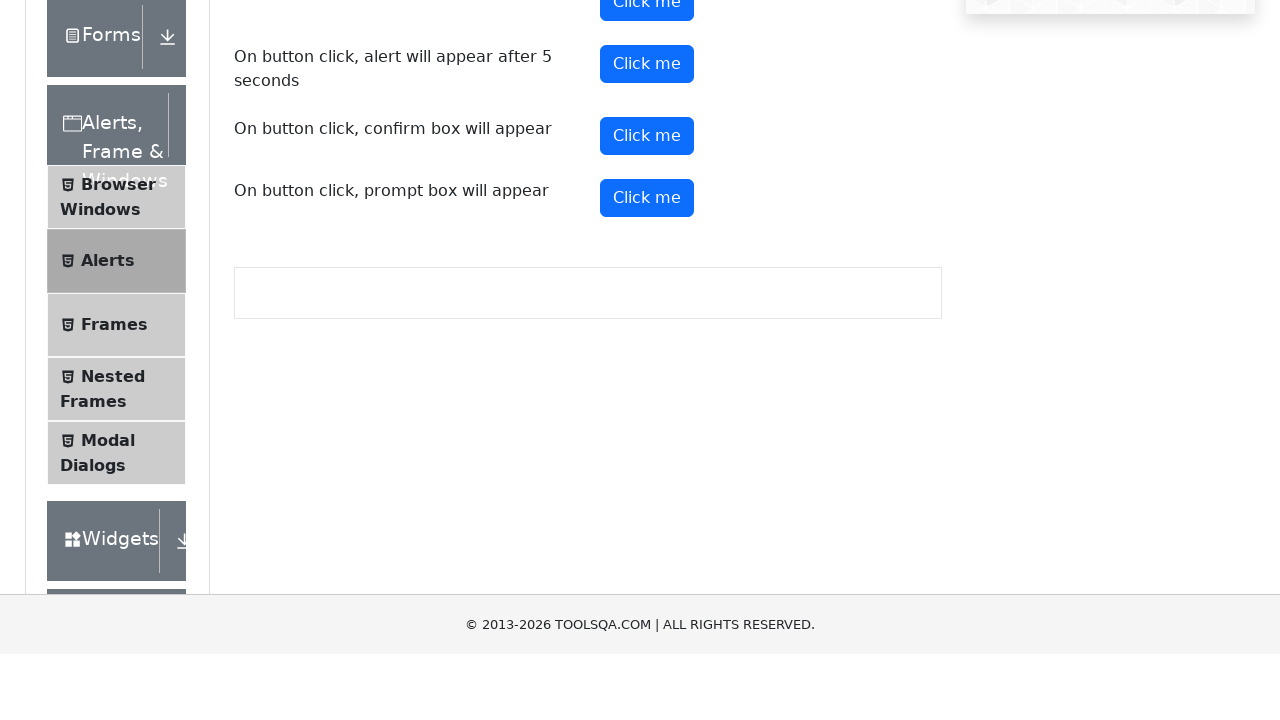

Scrolled to confirm button if needed
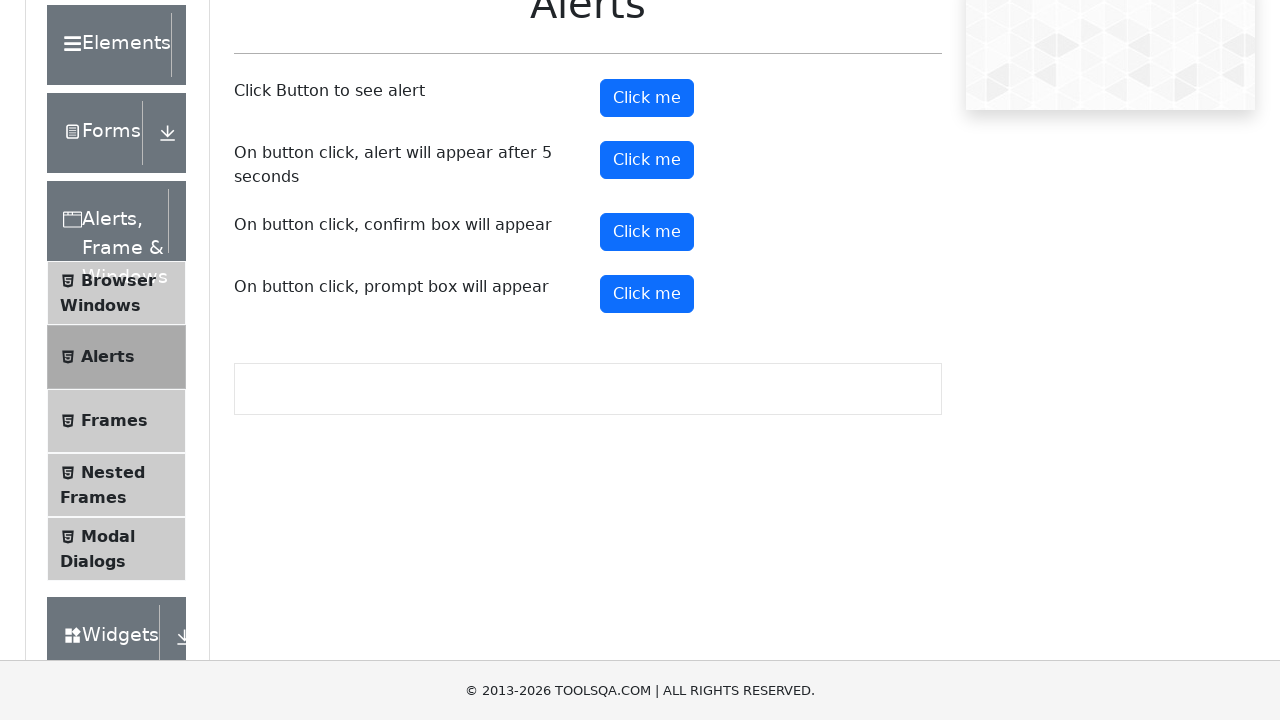

Waited 1 second to observe scroll to element
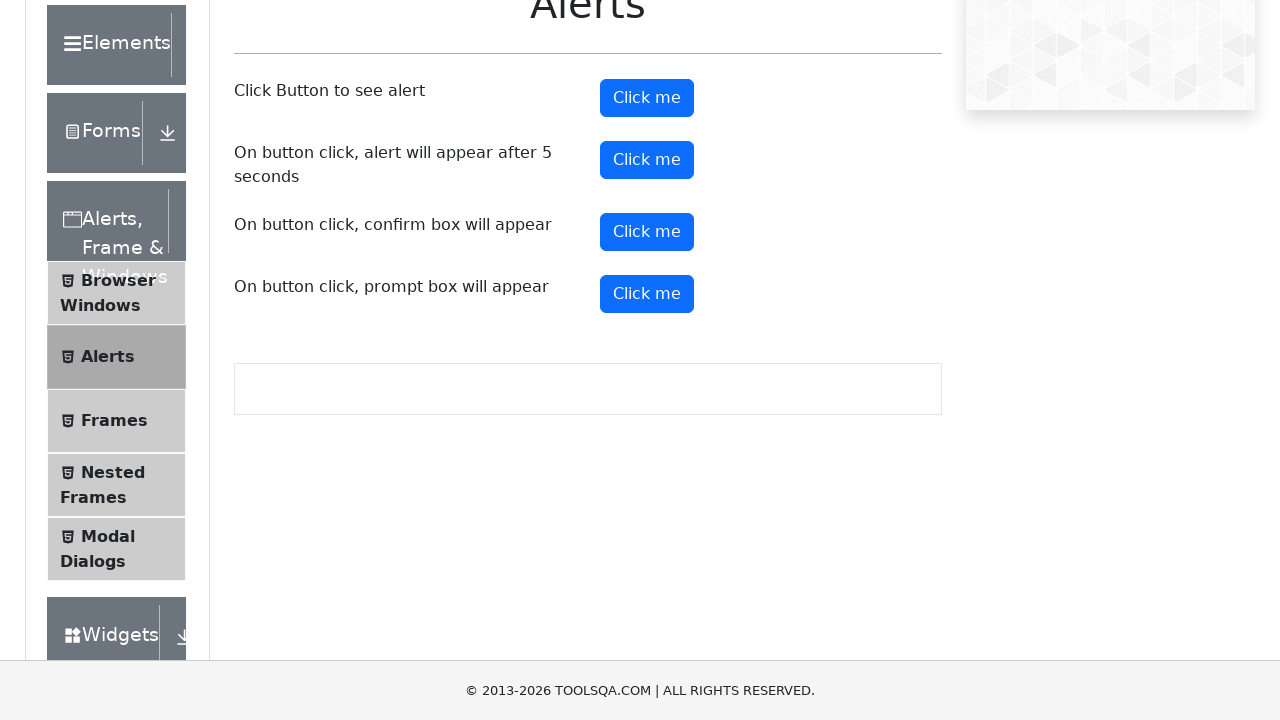

Scrolled to the bottom of the page
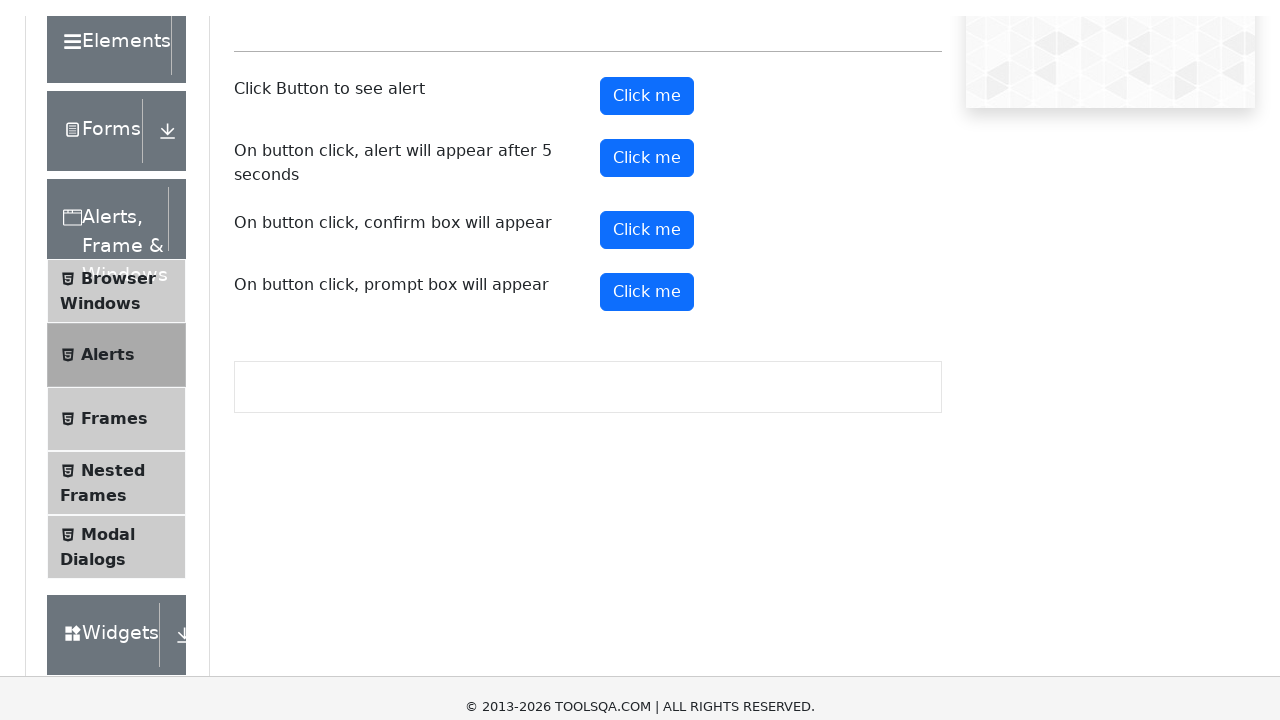

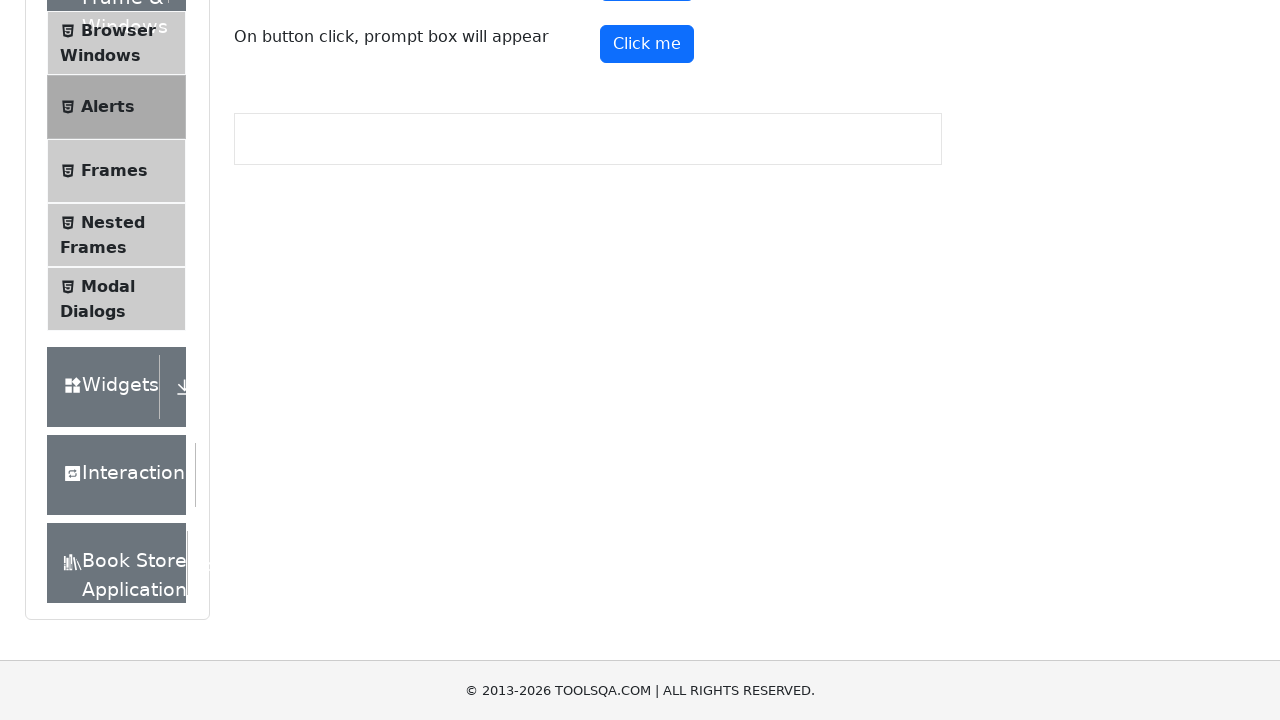